Validates that the username and password input fields on the login page have the correct placeholder text

Starting URL: https://opensource-demo.orangehrmlive.com/

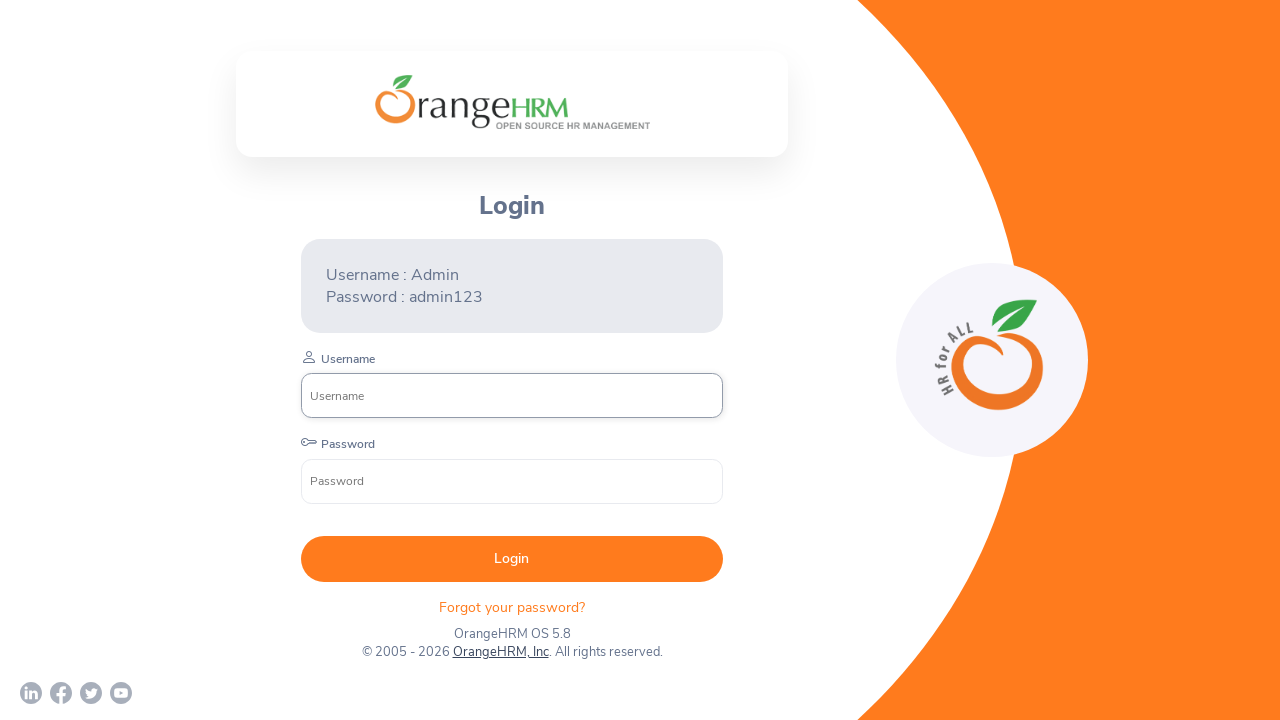

Waited for username input field to load
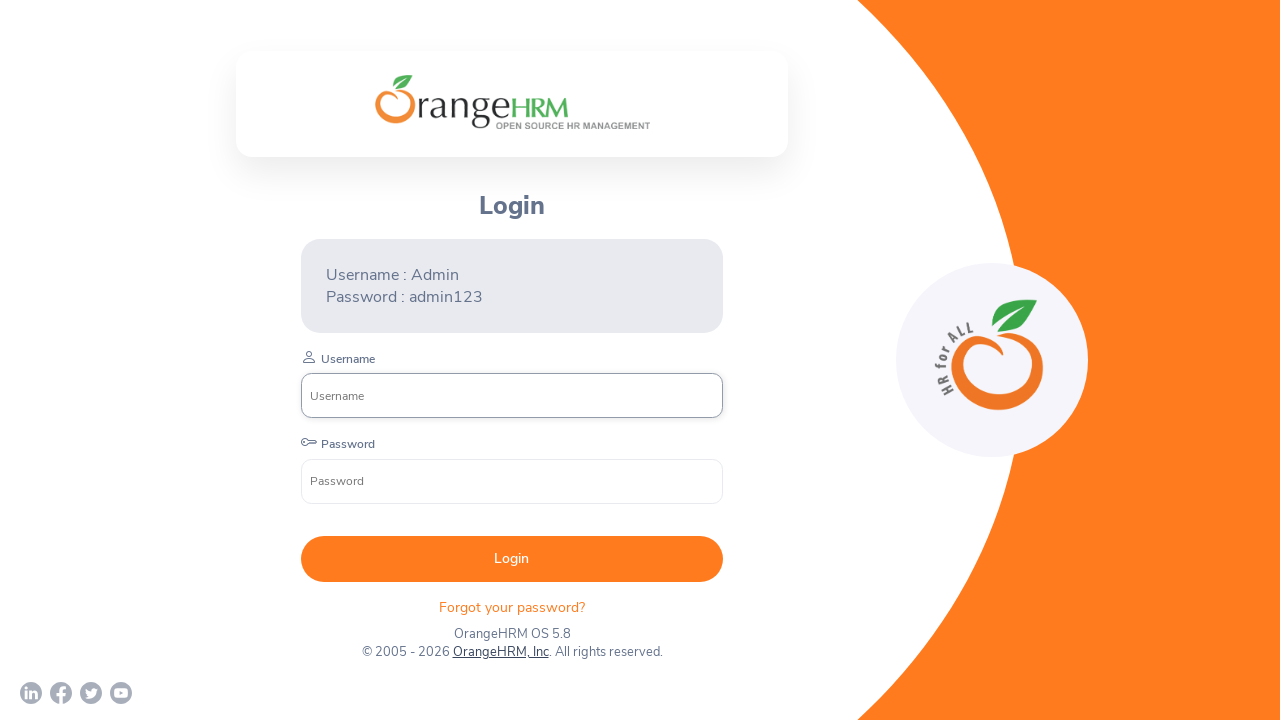

Retrieved placeholder attribute from username field
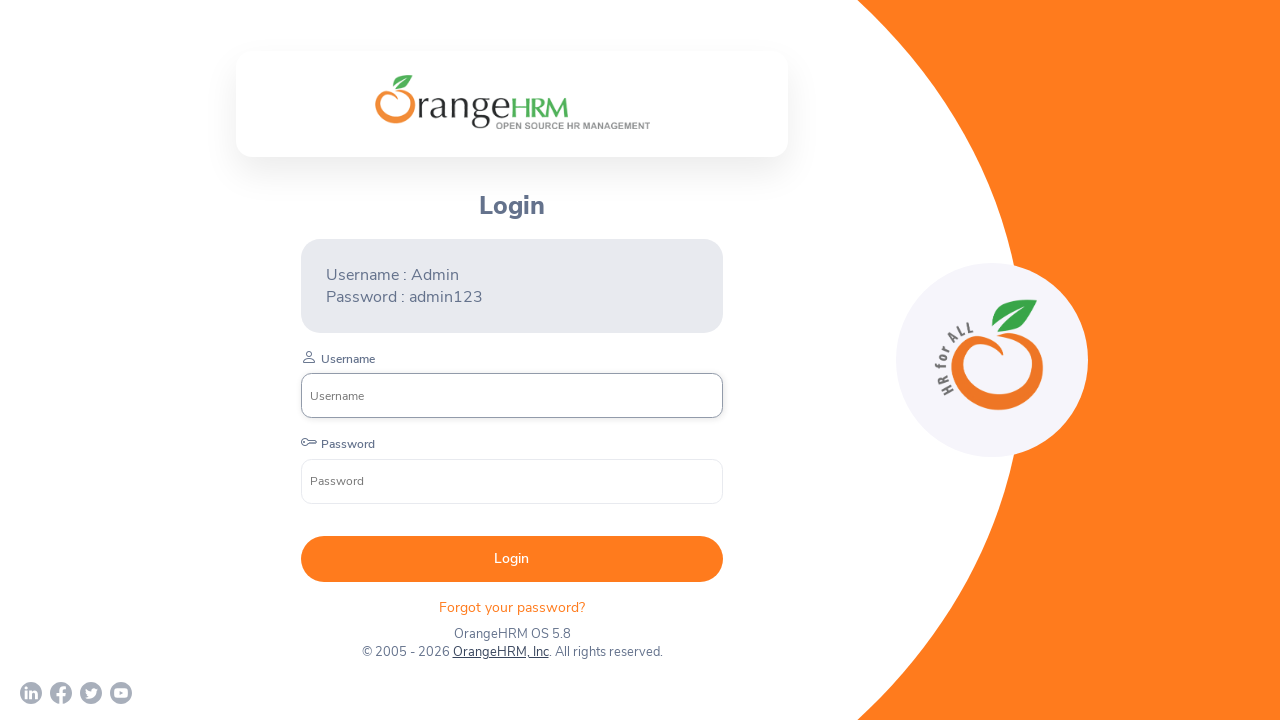

Retrieved placeholder attribute from password field
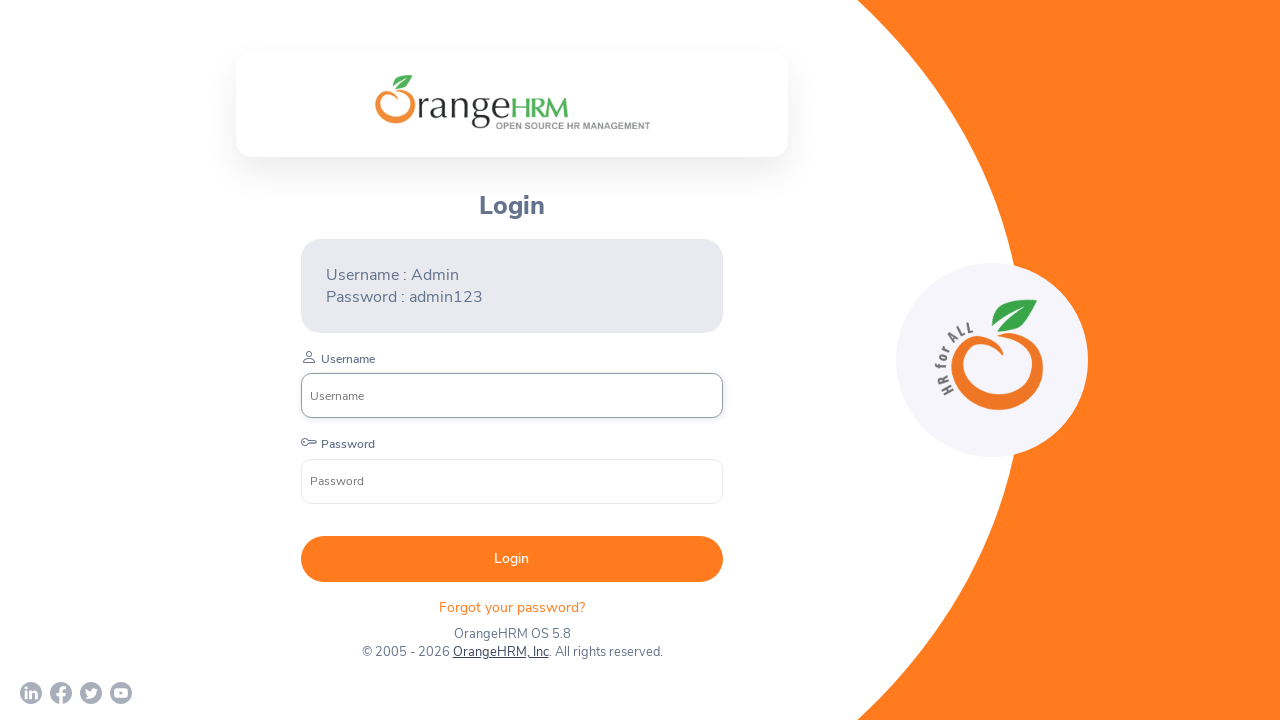

Asserted username placeholder is 'Username'
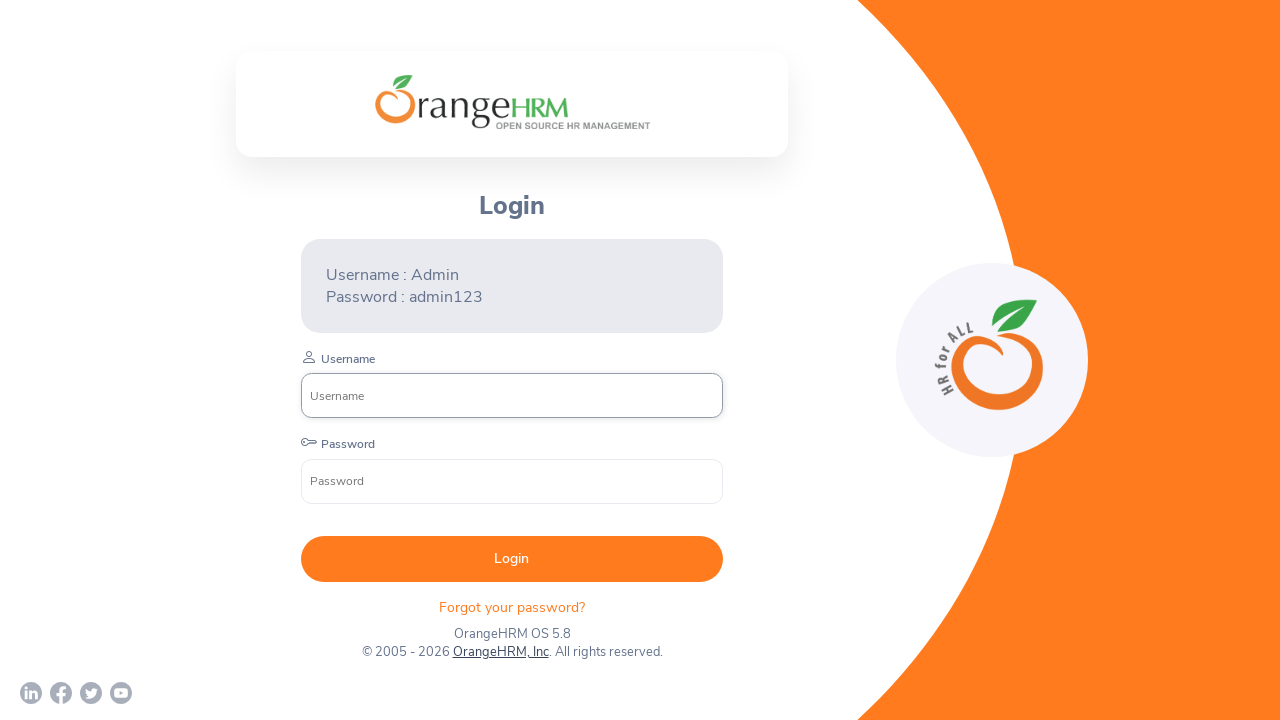

Asserted password placeholder is 'Password'
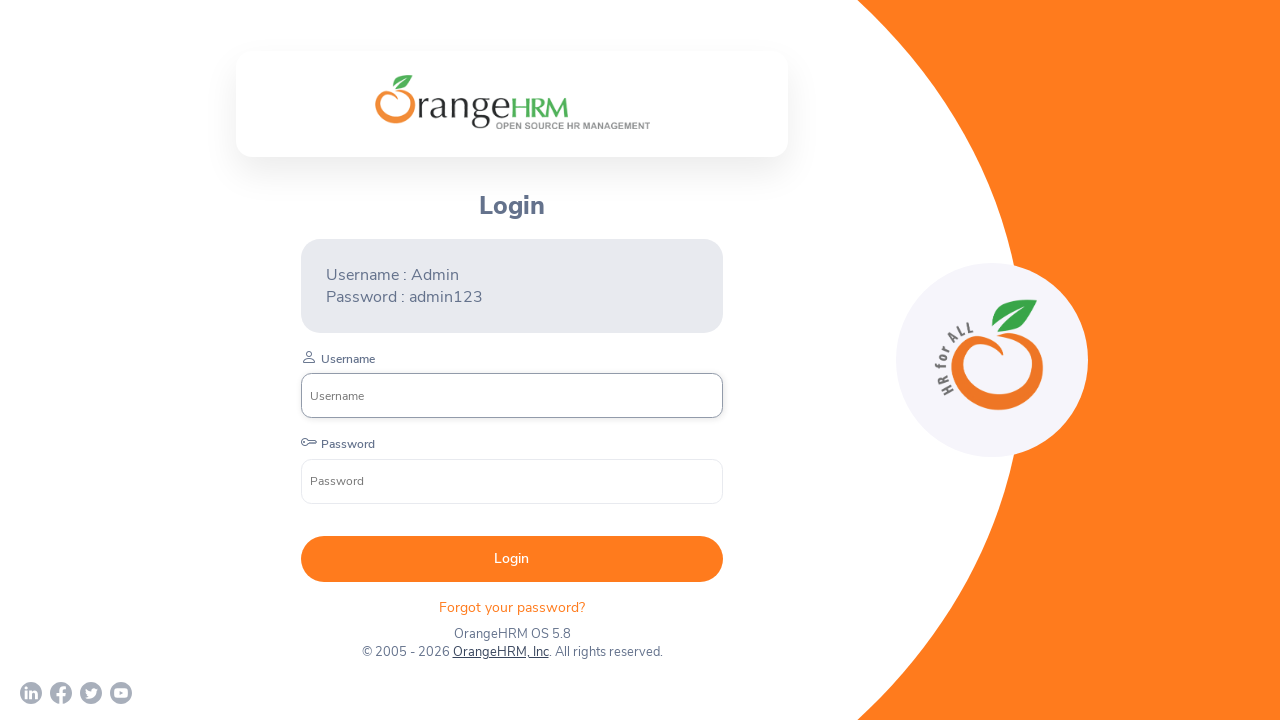

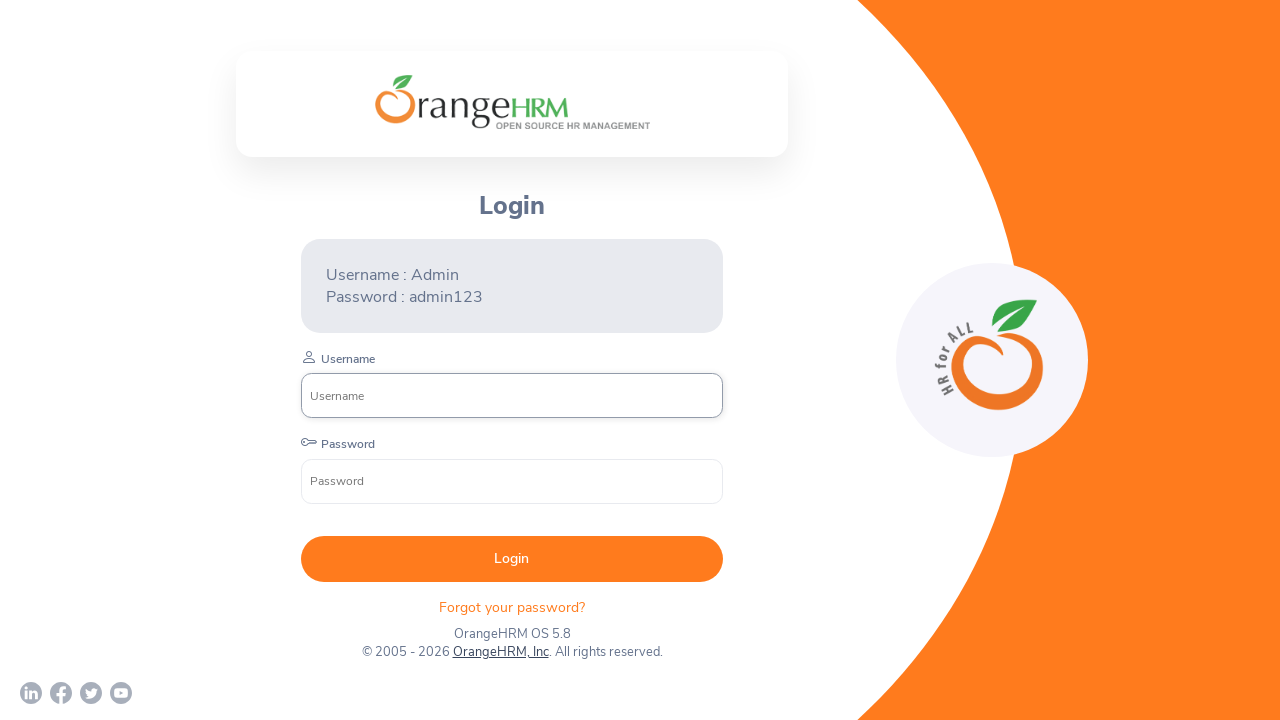